Navigates to a finance data page and verifies that the data table with rows loads successfully

Starting URL: https://miniaylo.finance.ua/

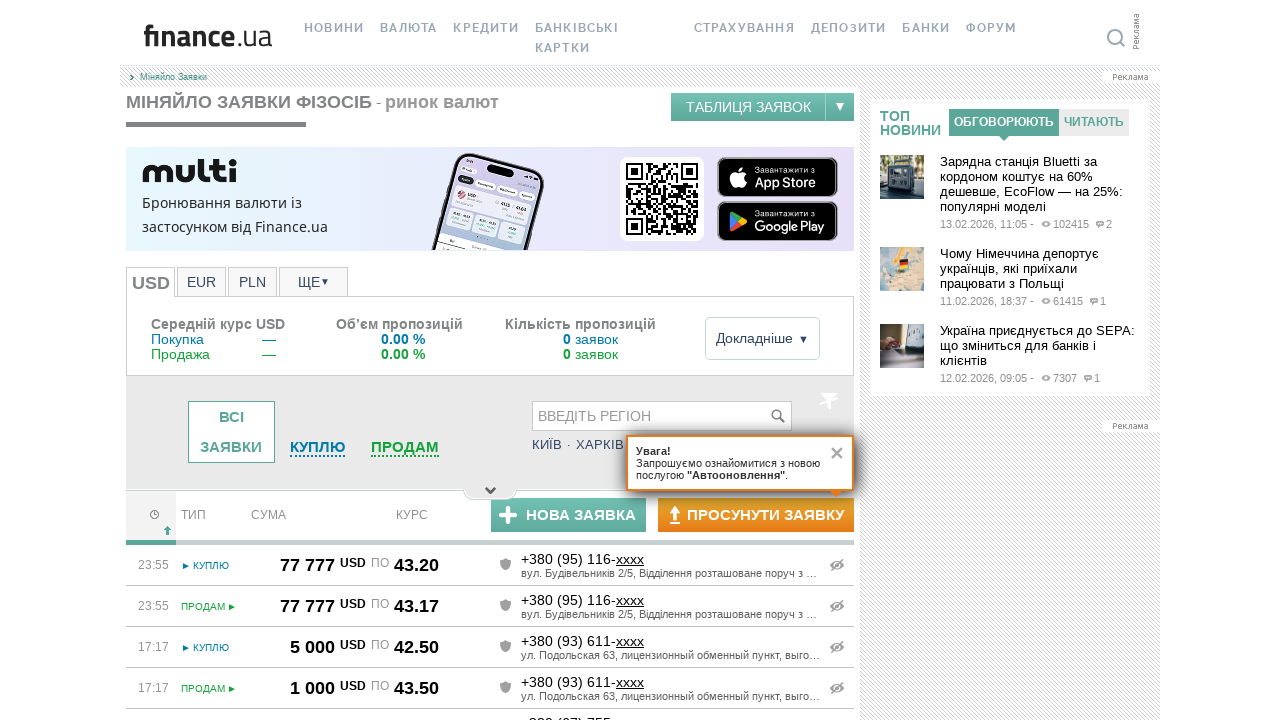

Navigated to finance data page at https://miniaylo.finance.ua/
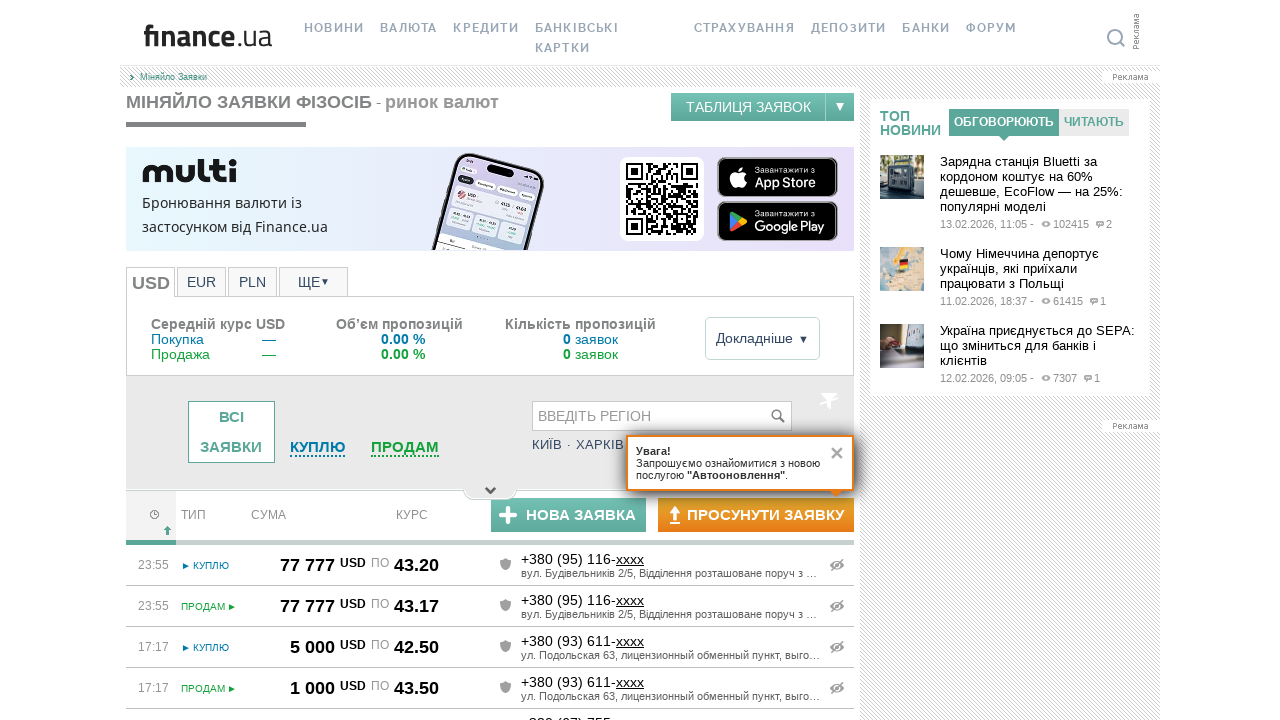

Data table rows loaded in tbody.on-data
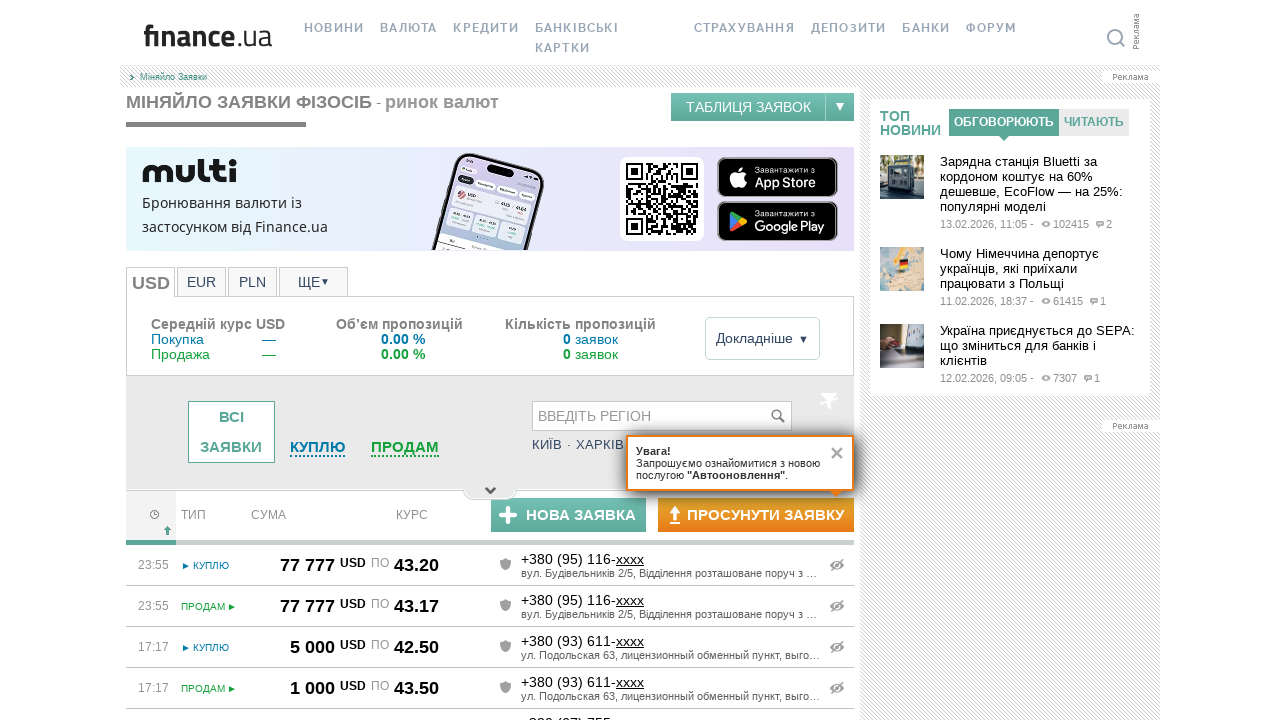

Located all table rows in data table
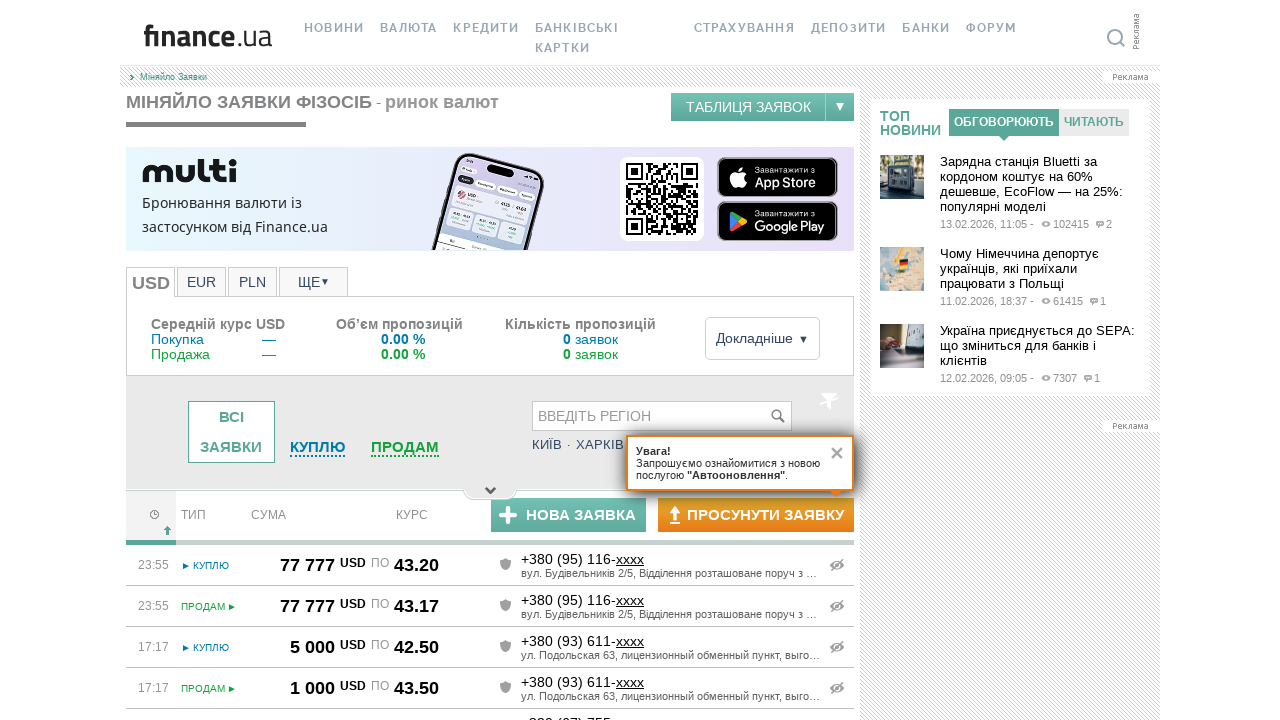

First table row is visible - data table successfully loaded
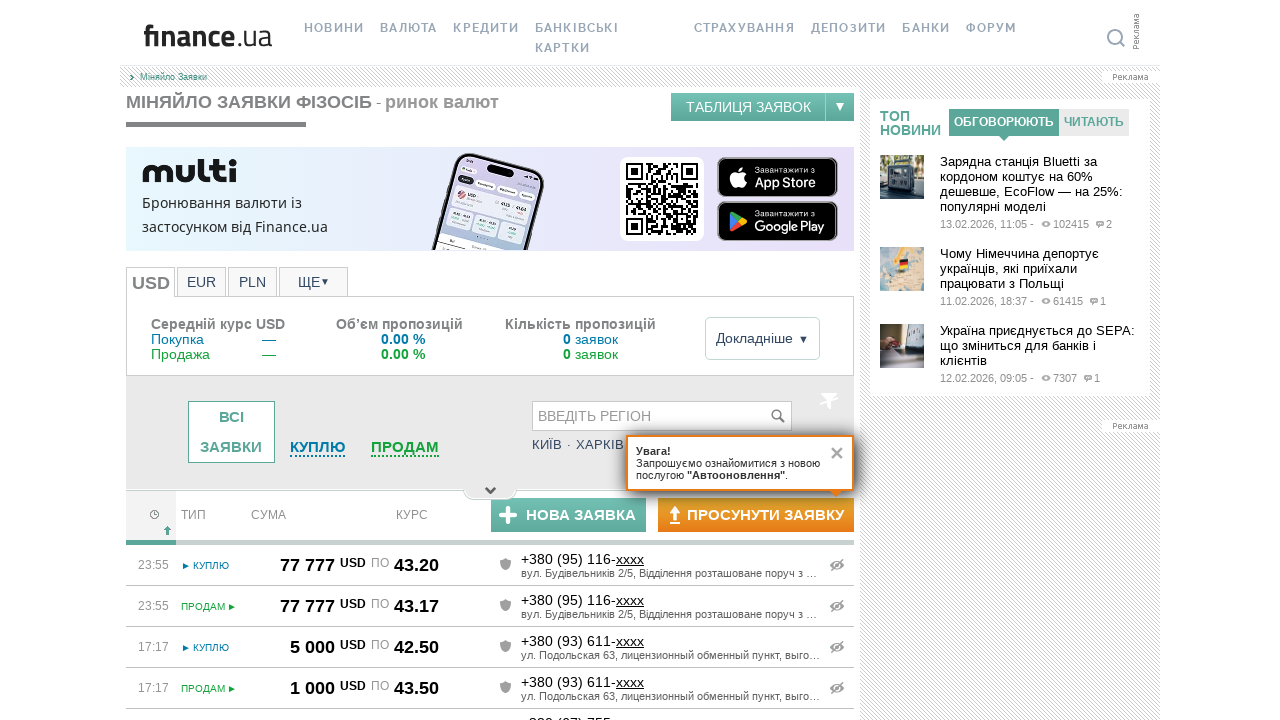

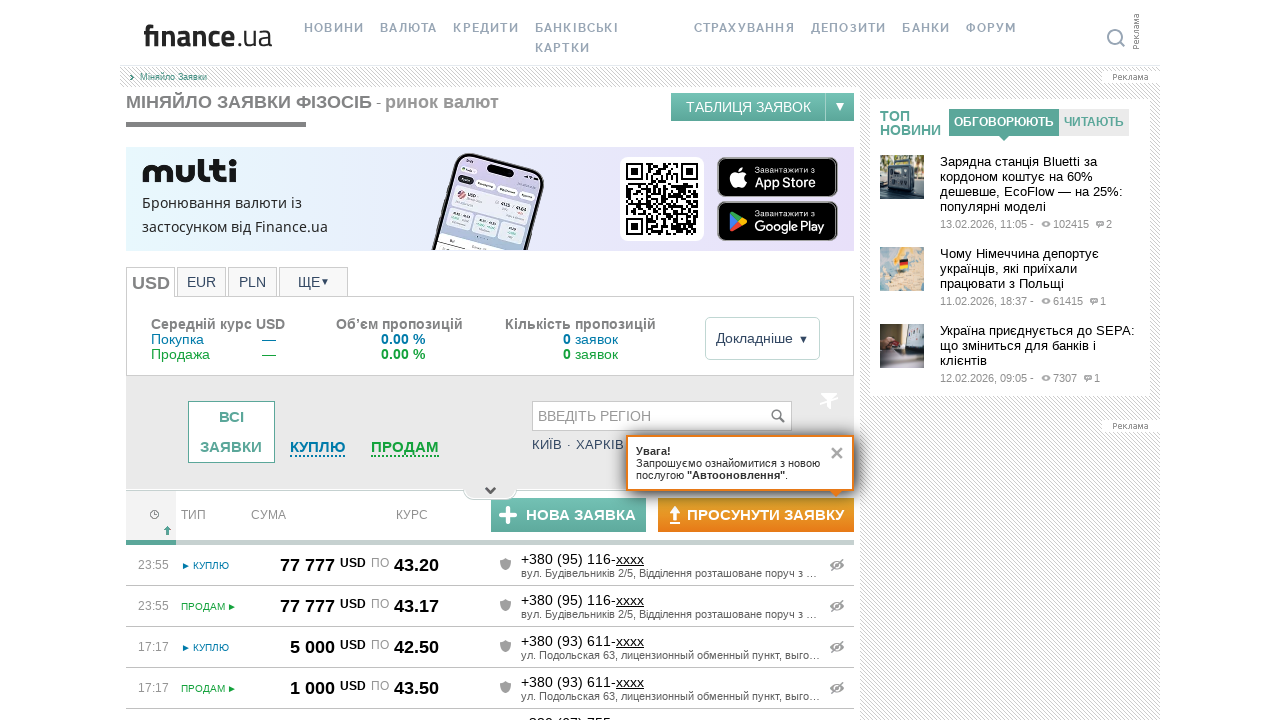